Tests dynamic loading by clicking a button and waiting for a loading icon to become invisible, then verifying "Hello World!" text appears

Starting URL: https://automationfc.github.io/dynamic-loading/

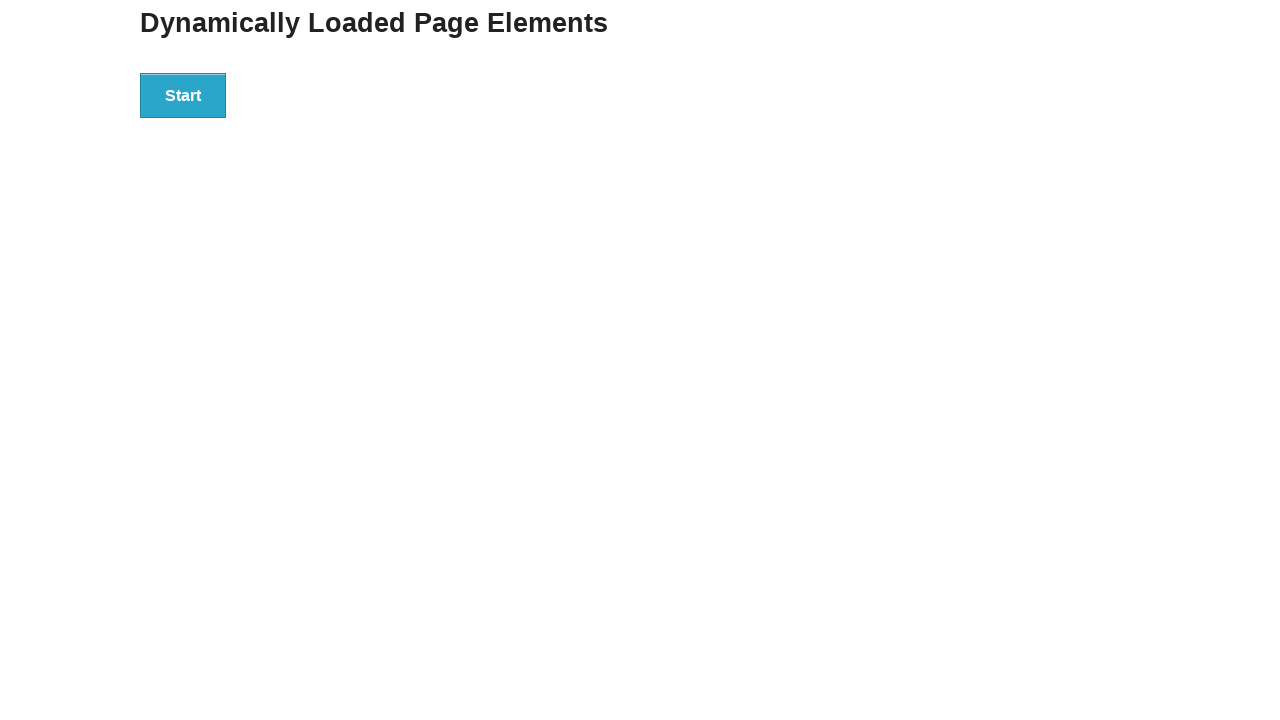

Clicked start button to initiate dynamic loading at (183, 95) on div#start > button
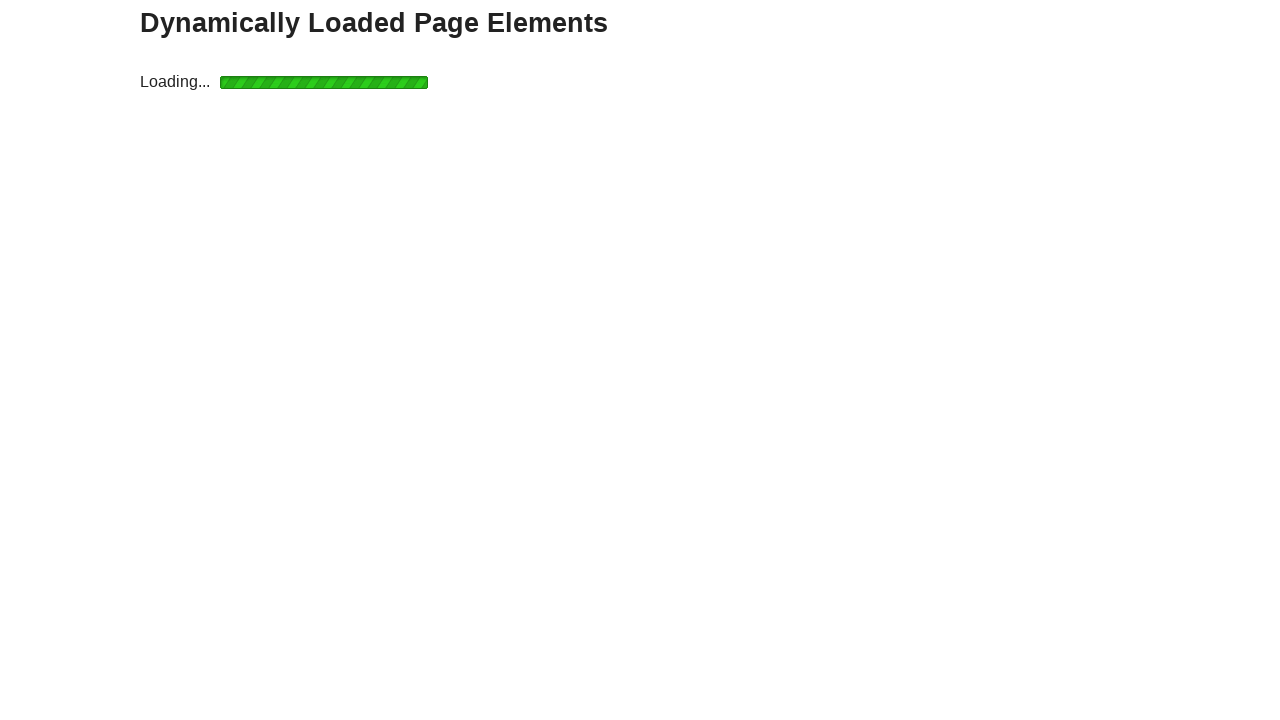

Loading icon became invisible after waiting
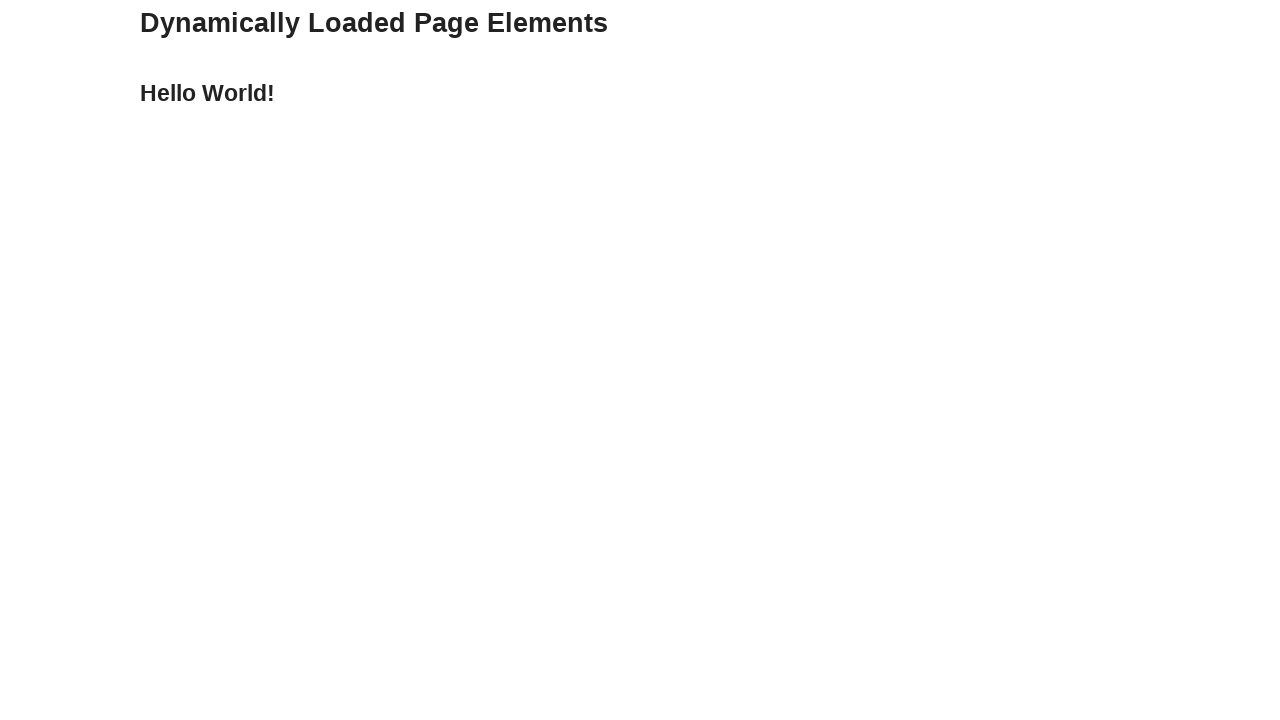

Located the finish text element
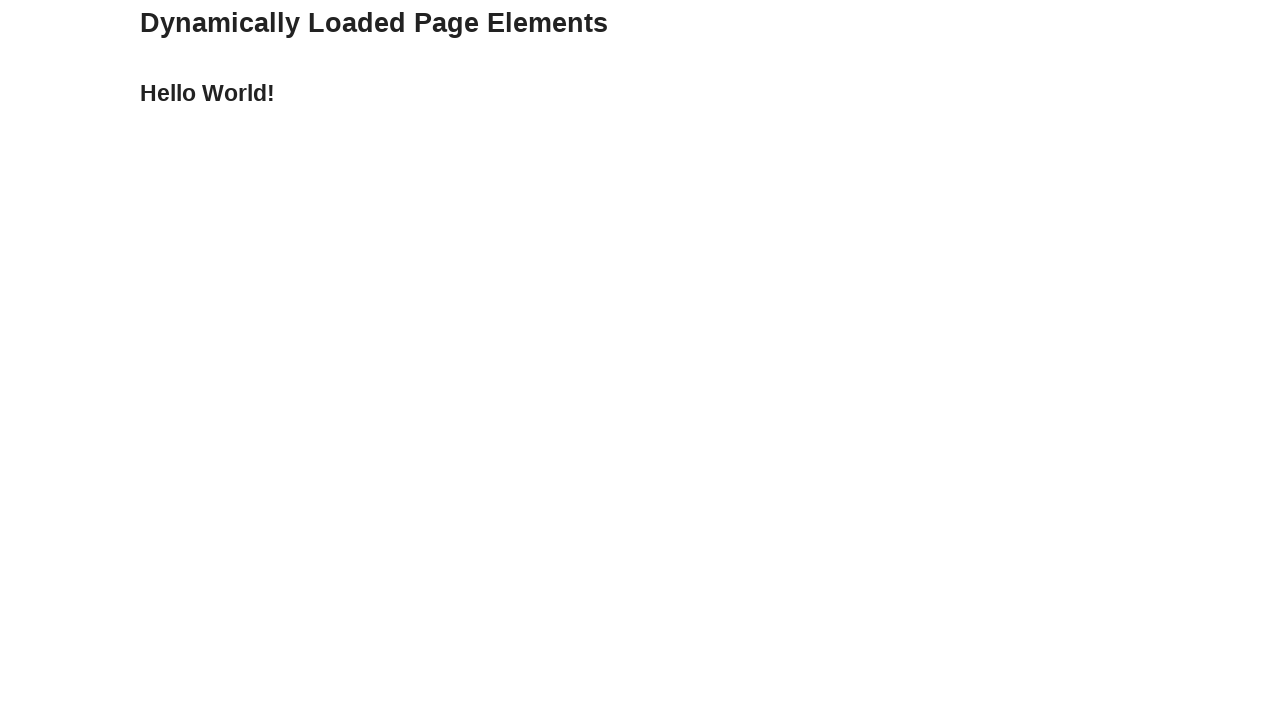

Verified 'Hello World!' text is displayed
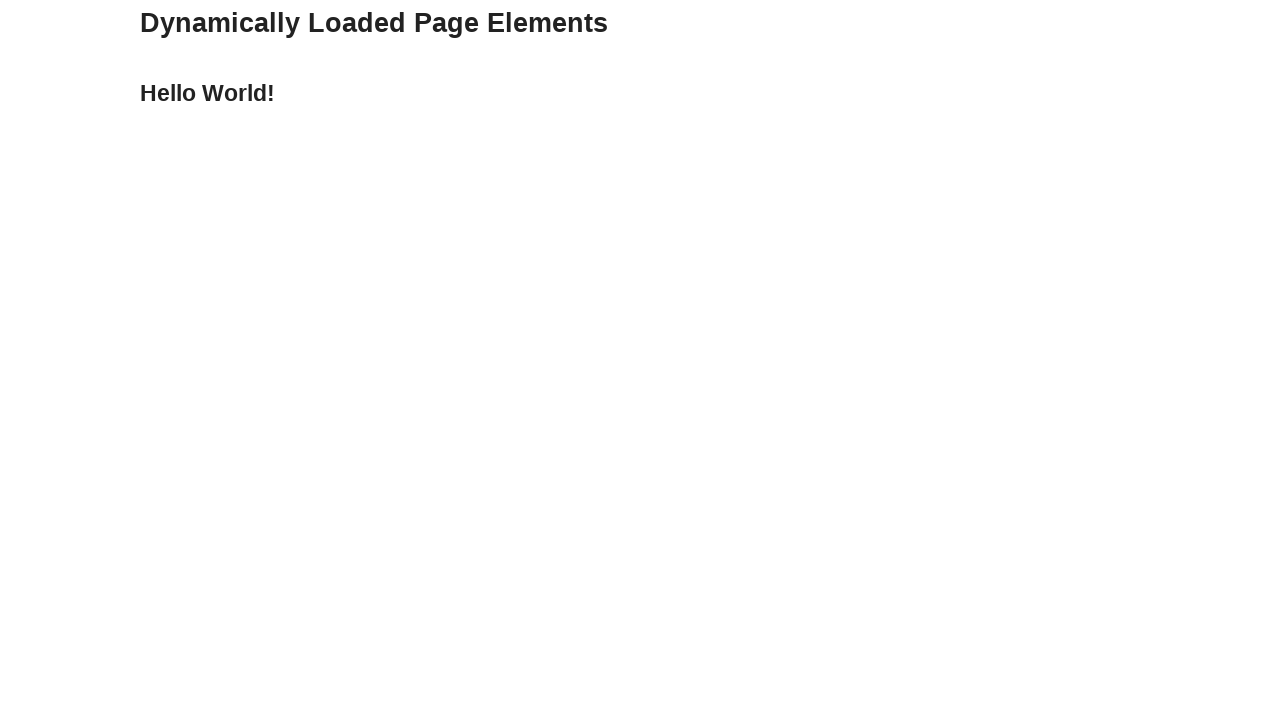

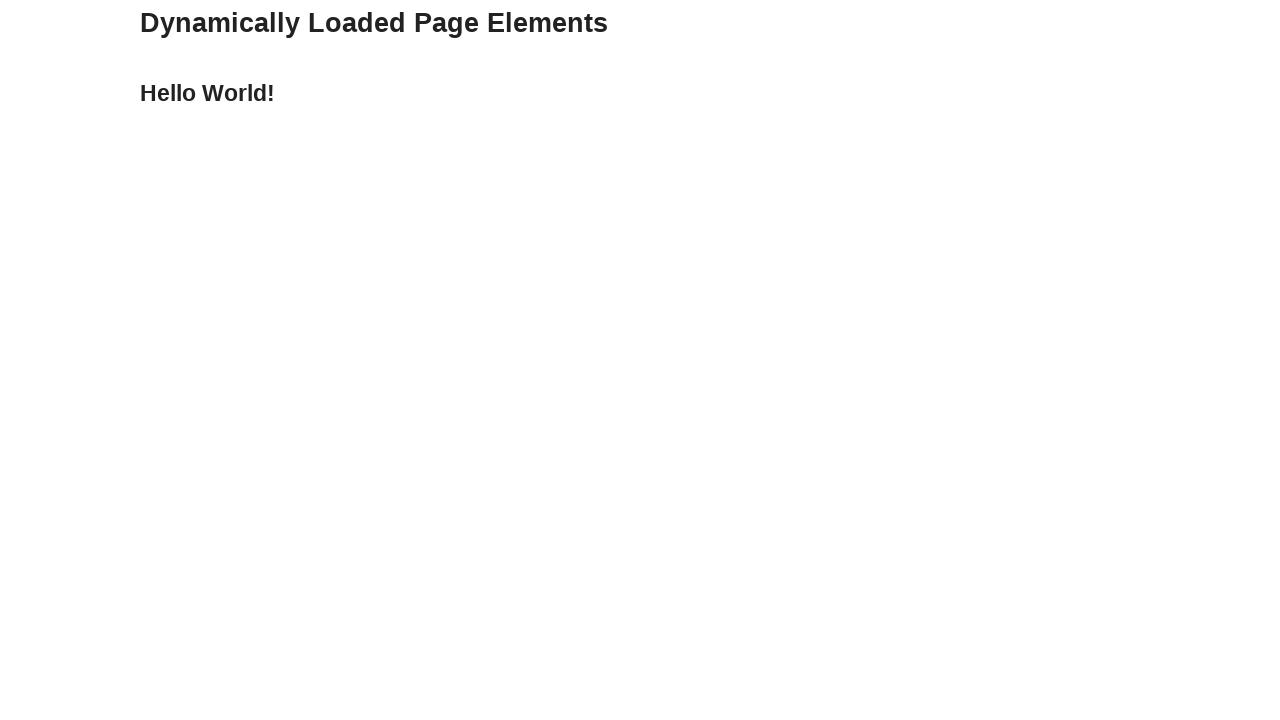